Tests the "Load More" functionality on OLX India by clicking the load more button multiple times to load additional listings, then verifies that item boxes are displayed on the page.

Starting URL: https://www.olx.in/

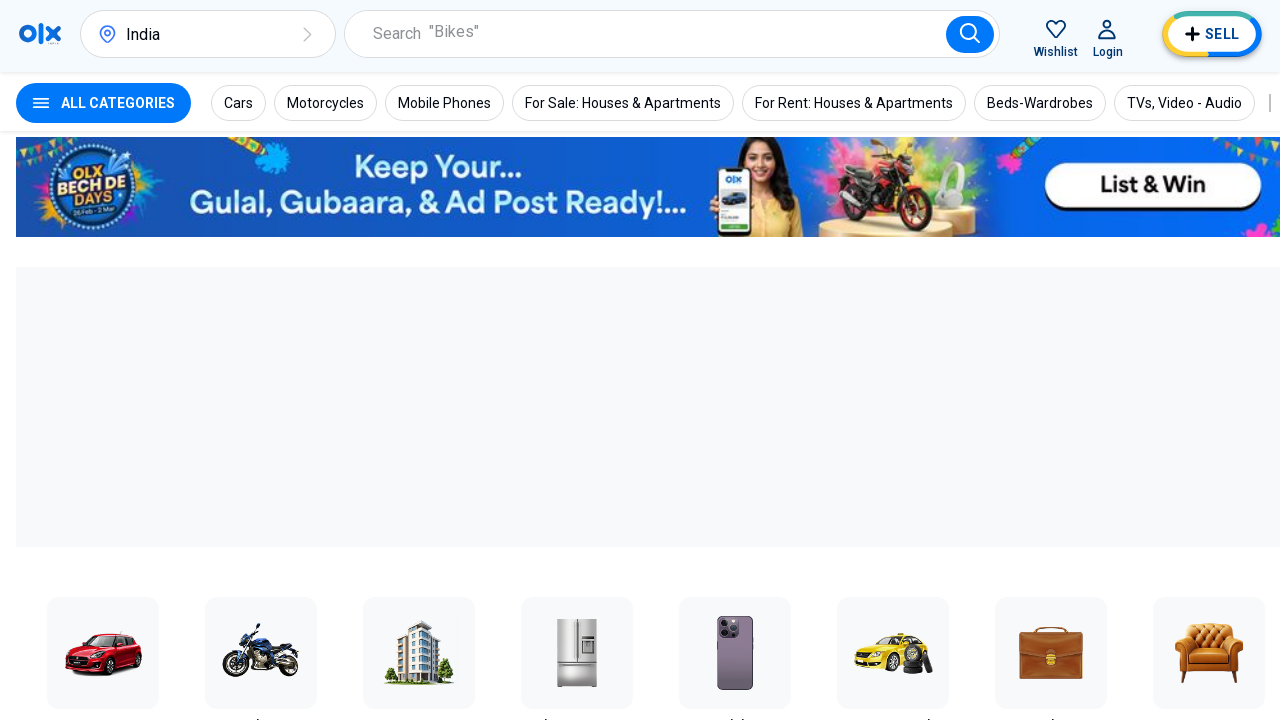

Load More button appeared on page
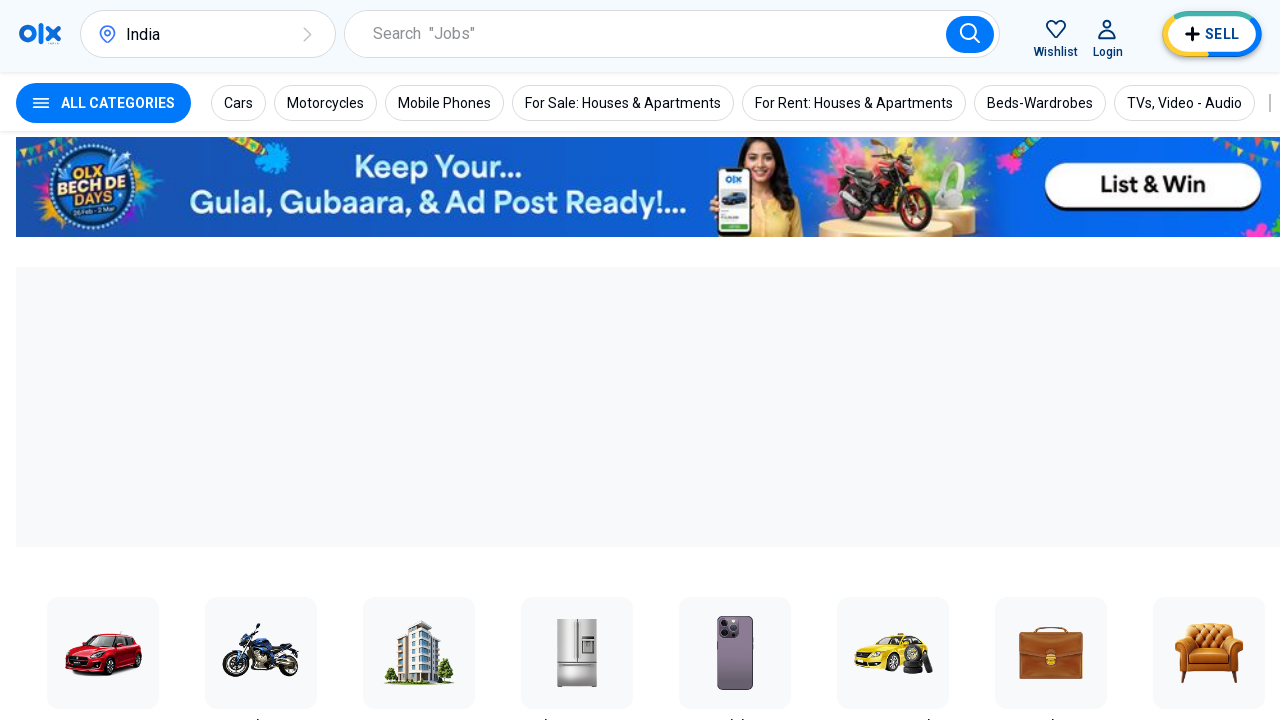

Clicked Load More button (iteration 1) at (656, 361) on button[data-aut-id='btnLoadMore']
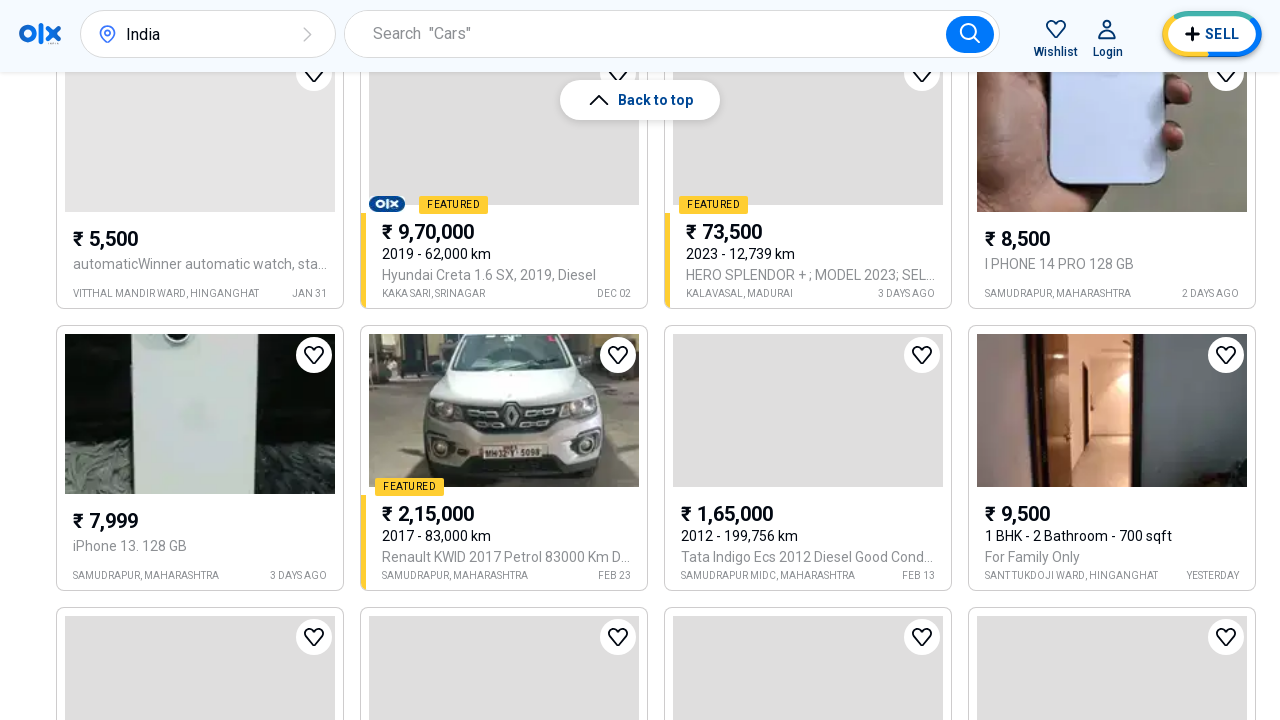

Waited for new listings to load (3 seconds)
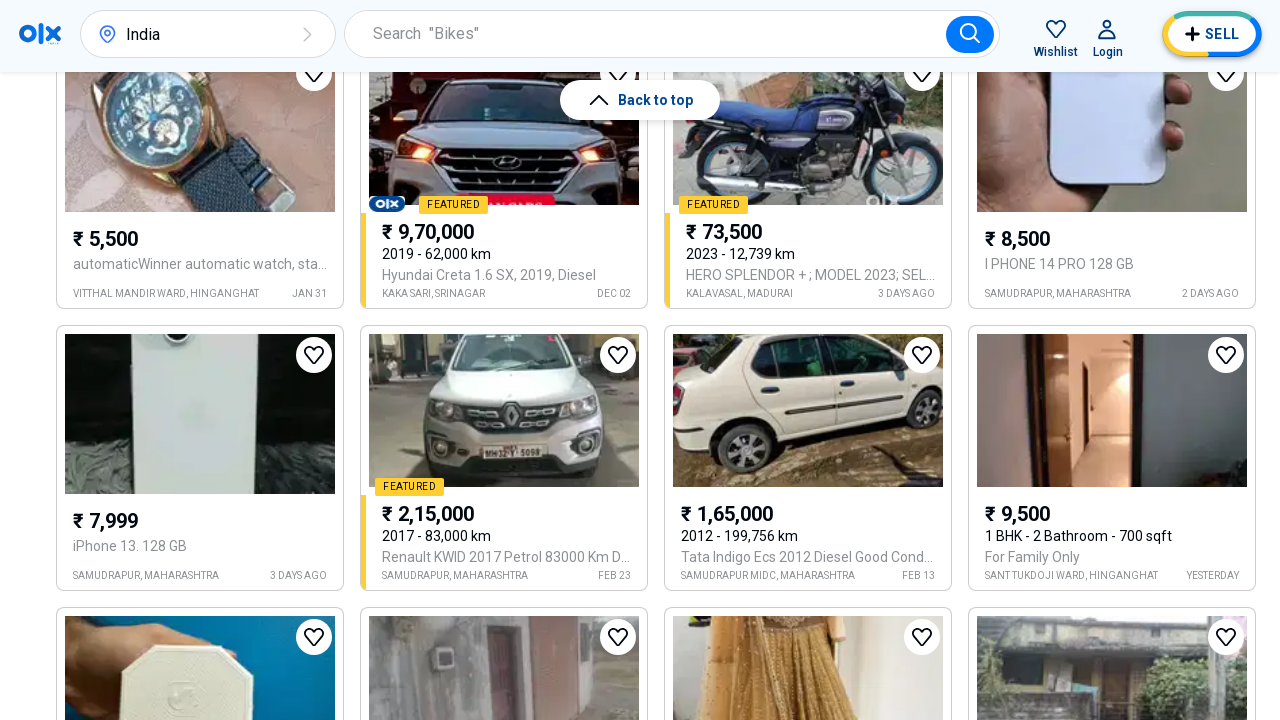

Clicked Load More button (iteration 2) at (656, 361) on button[data-aut-id='btnLoadMore']
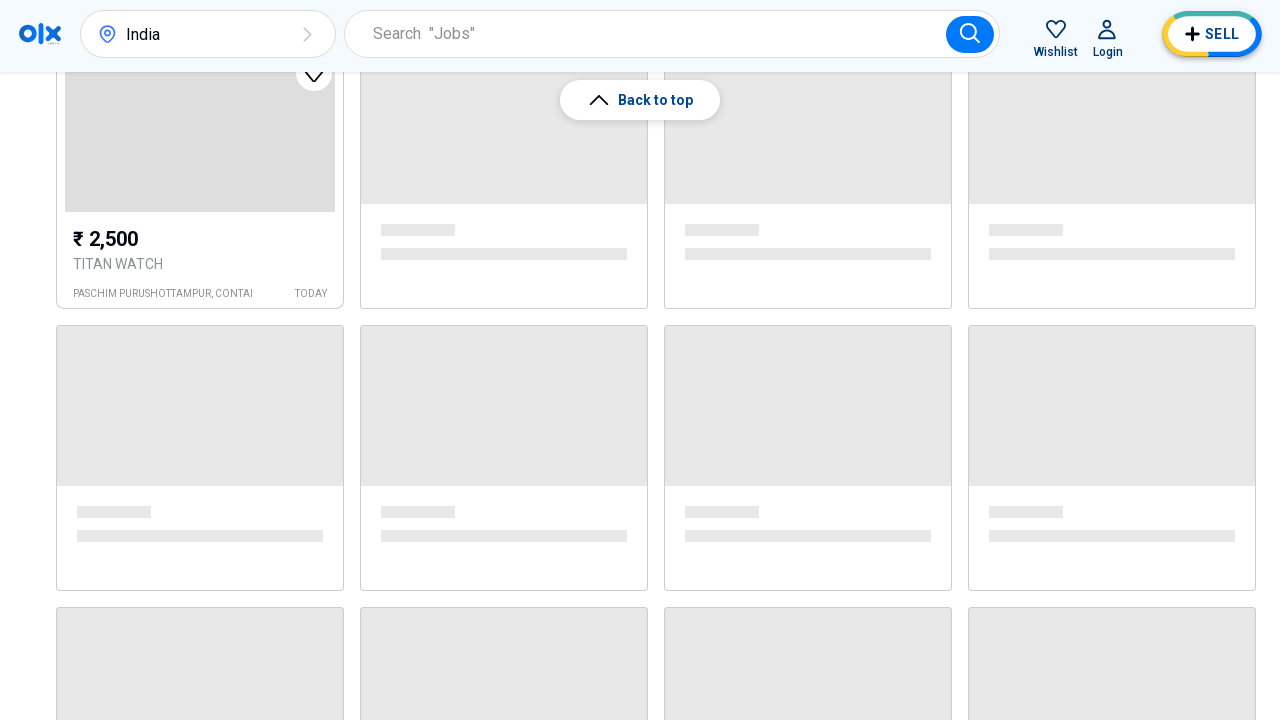

Waited for new listings to load (3 seconds)
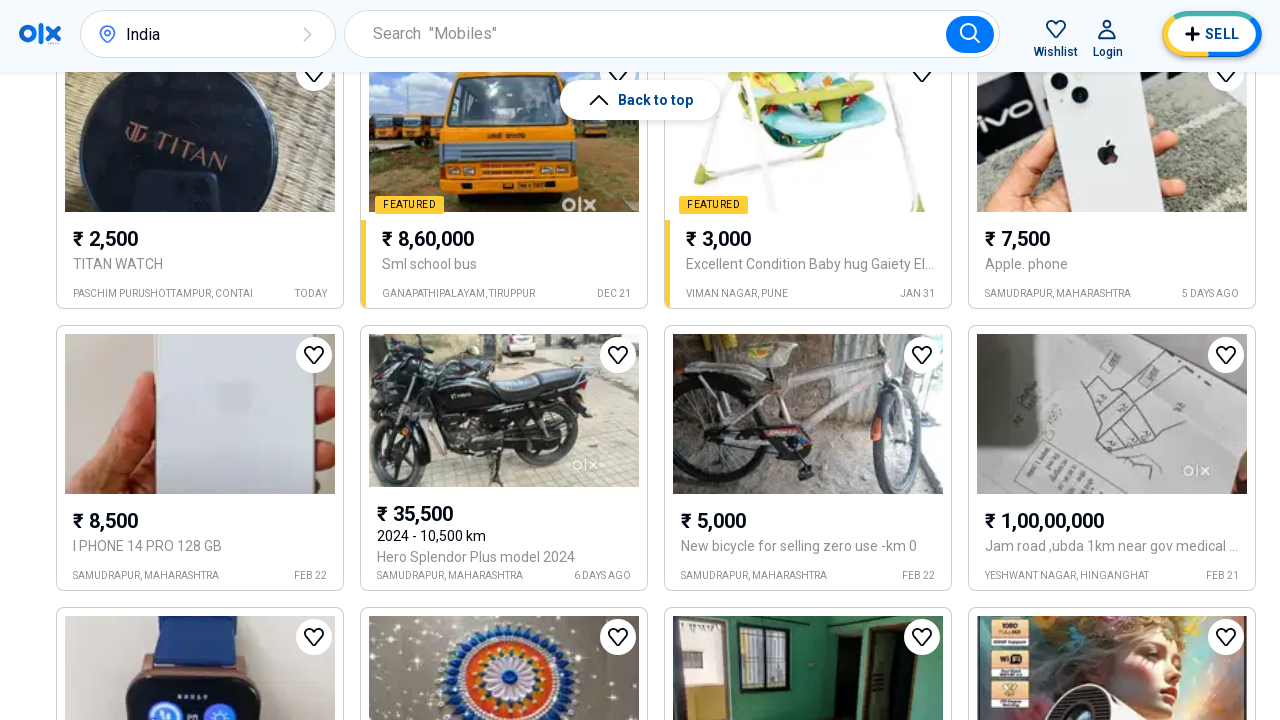

Clicked Load More button (iteration 3) at (656, 361) on button[data-aut-id='btnLoadMore']
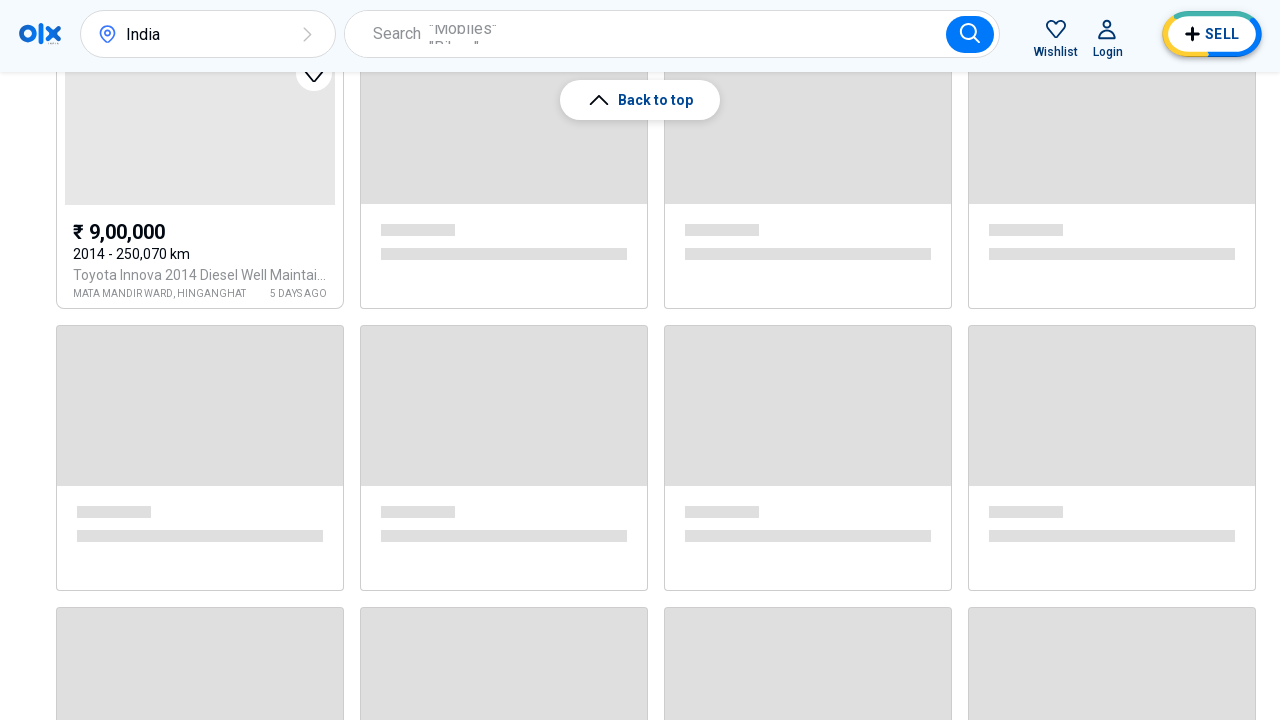

Waited for new listings to load (3 seconds)
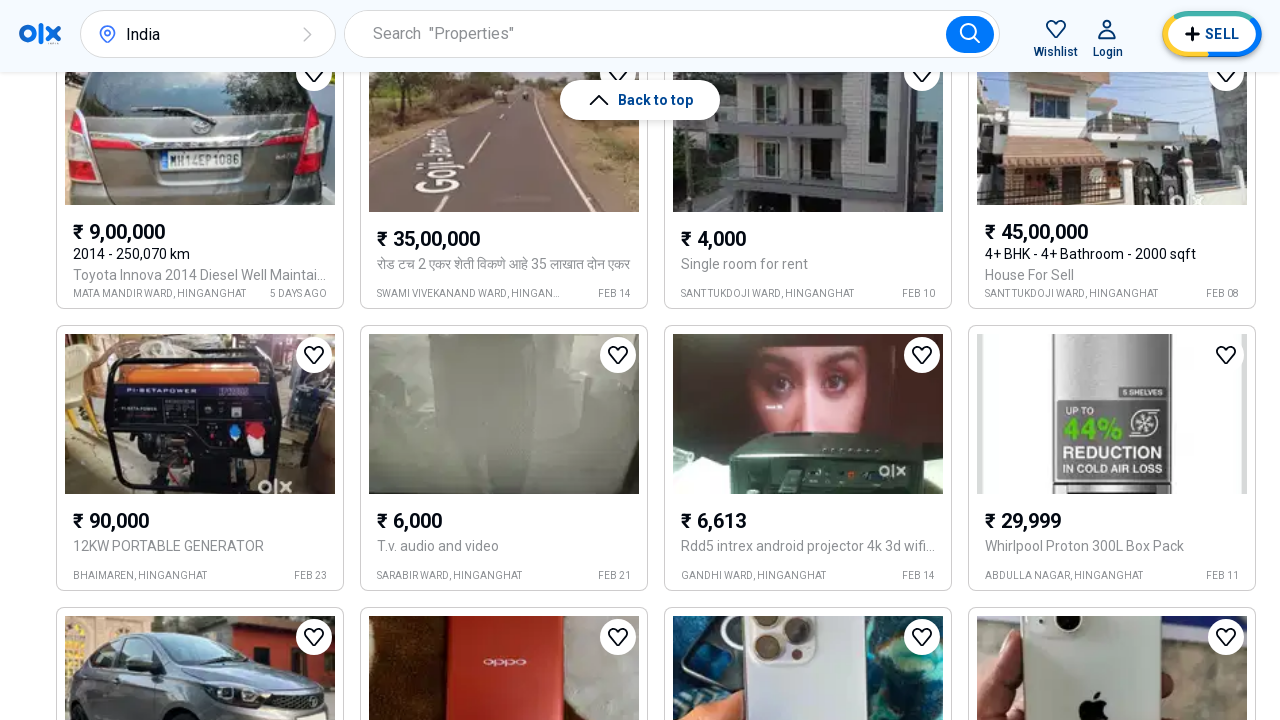

Item boxes are displayed on the page, test verification complete
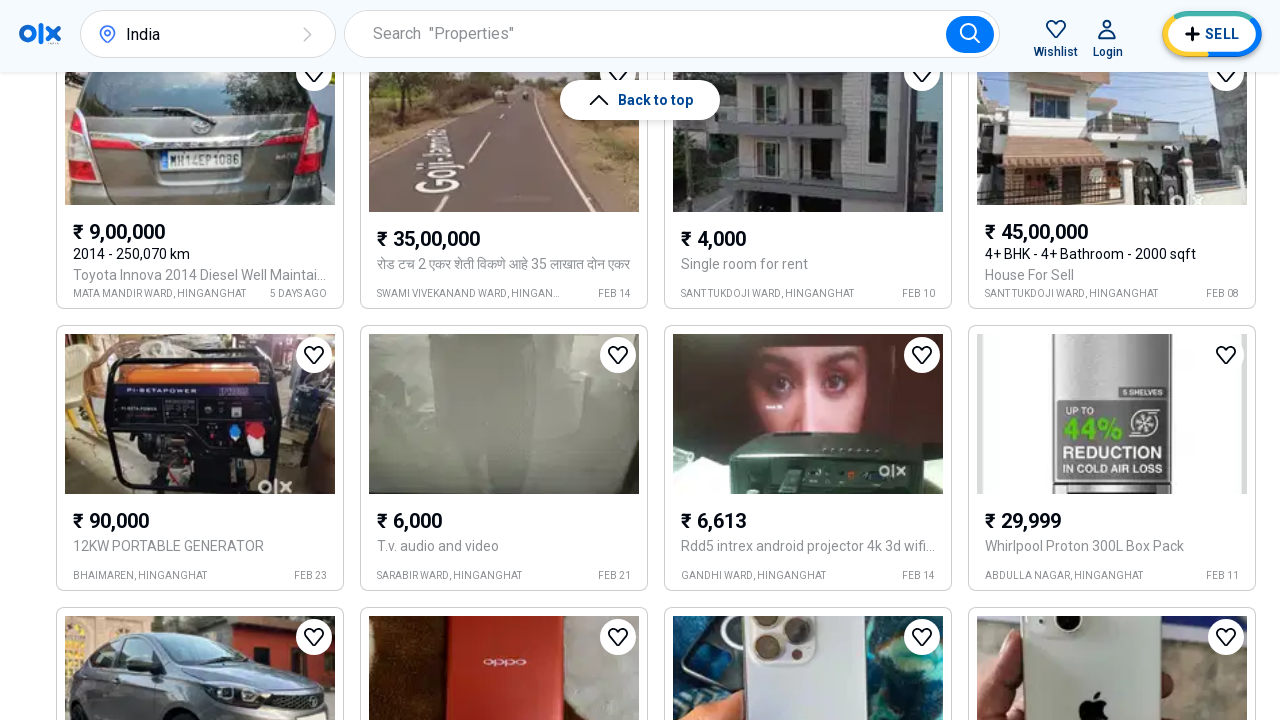

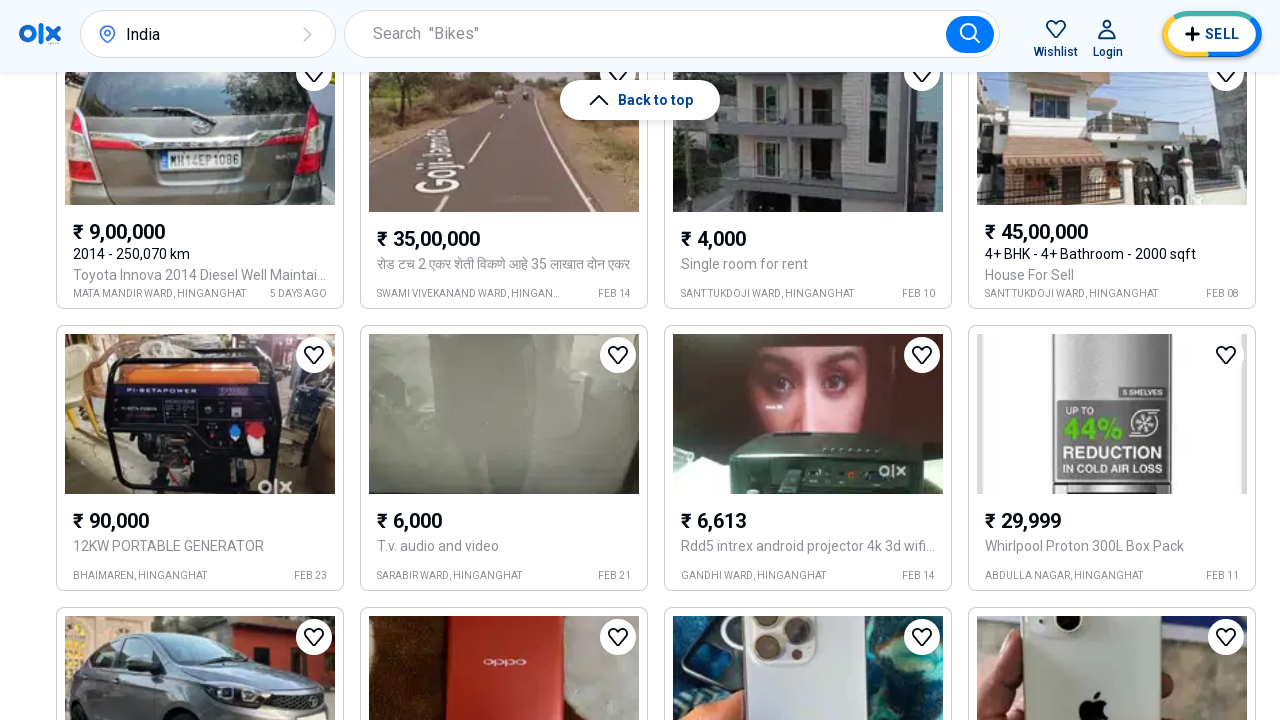